Solves a mathematical challenge by extracting a value from an element attribute, calculating a result, and submitting a form with checkbox and radio button selections

Starting URL: http://suninjuly.github.io/get_attribute.html

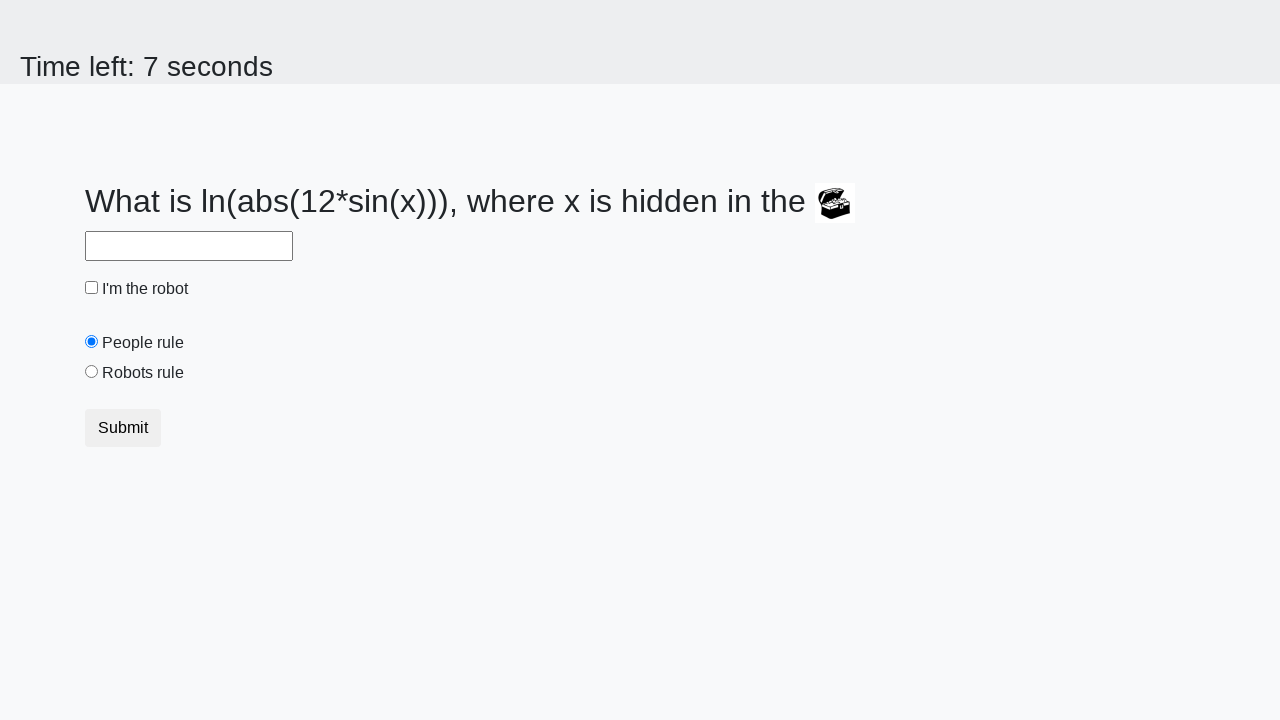

Located the treasure element
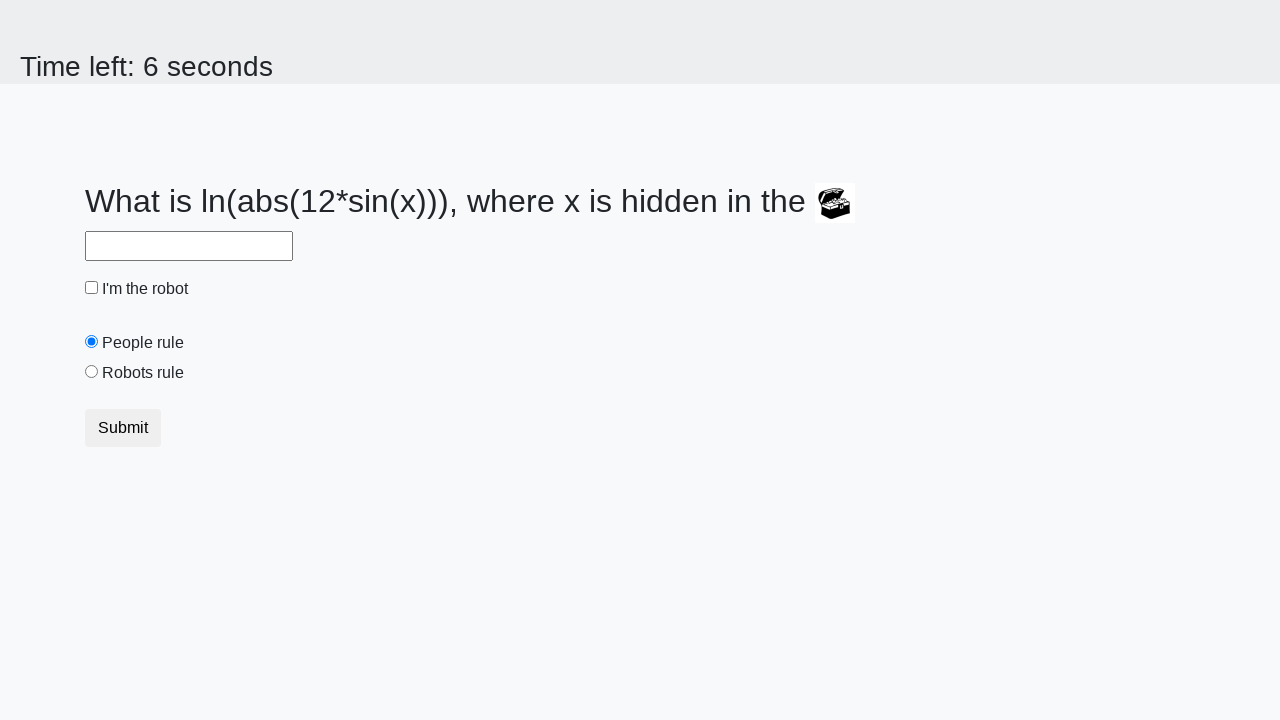

Extracted valuex attribute from treasure element: 172
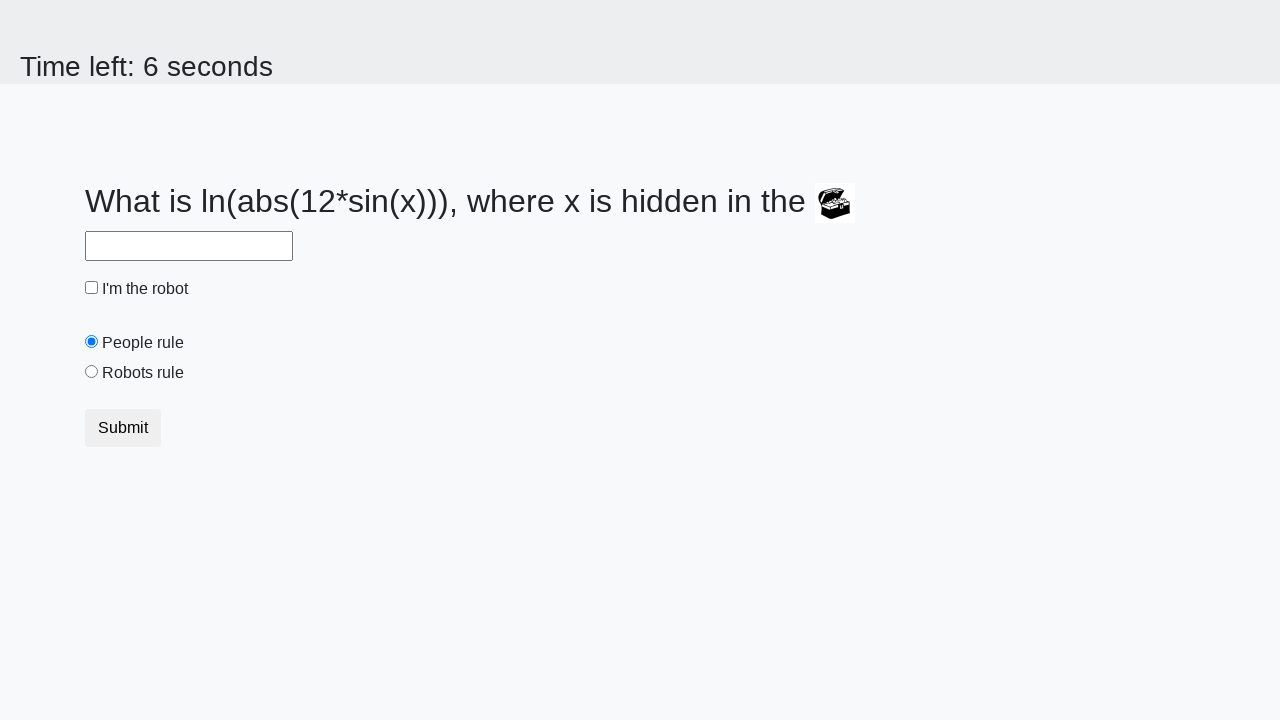

Calculated mathematical result: log(abs(12*sin(172))) = 2.1405260203562335
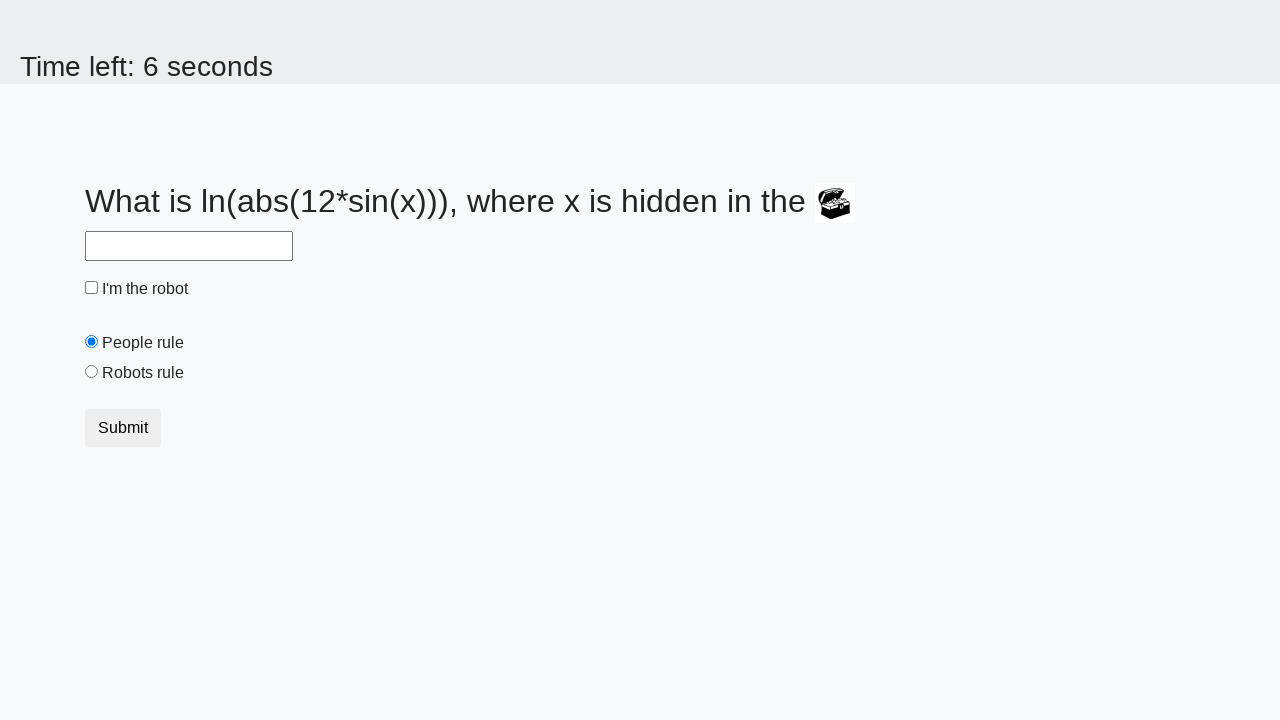

Filled answer field with calculated result: 2.1405260203562335 on #answer
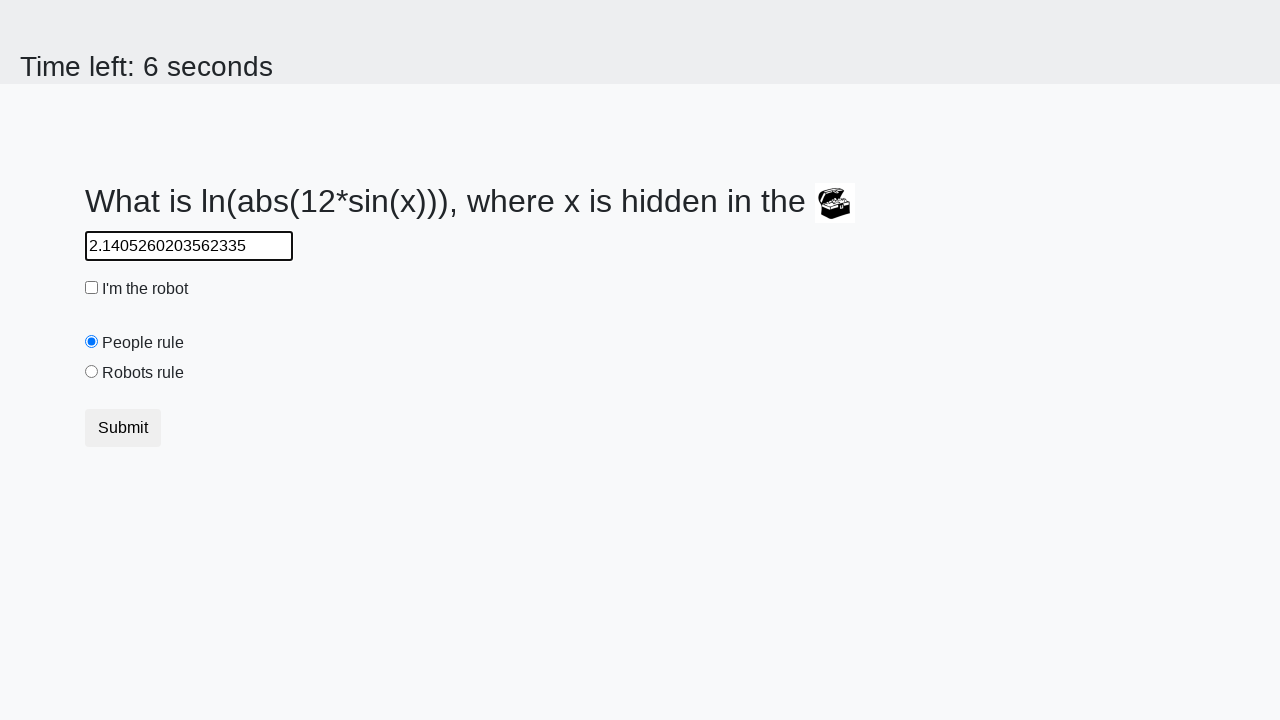

Clicked the robot checkbox at (92, 288) on #robotCheckbox
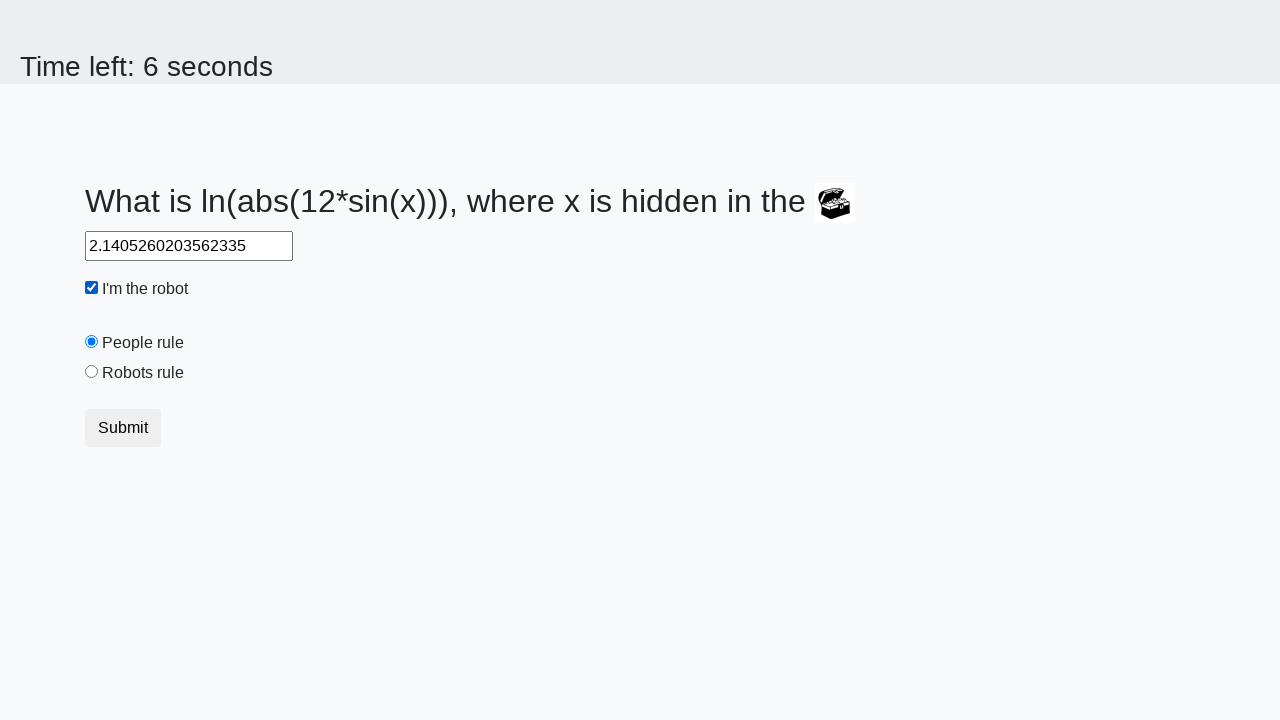

Clicked the robots rule radio button at (92, 372) on #robotsRule
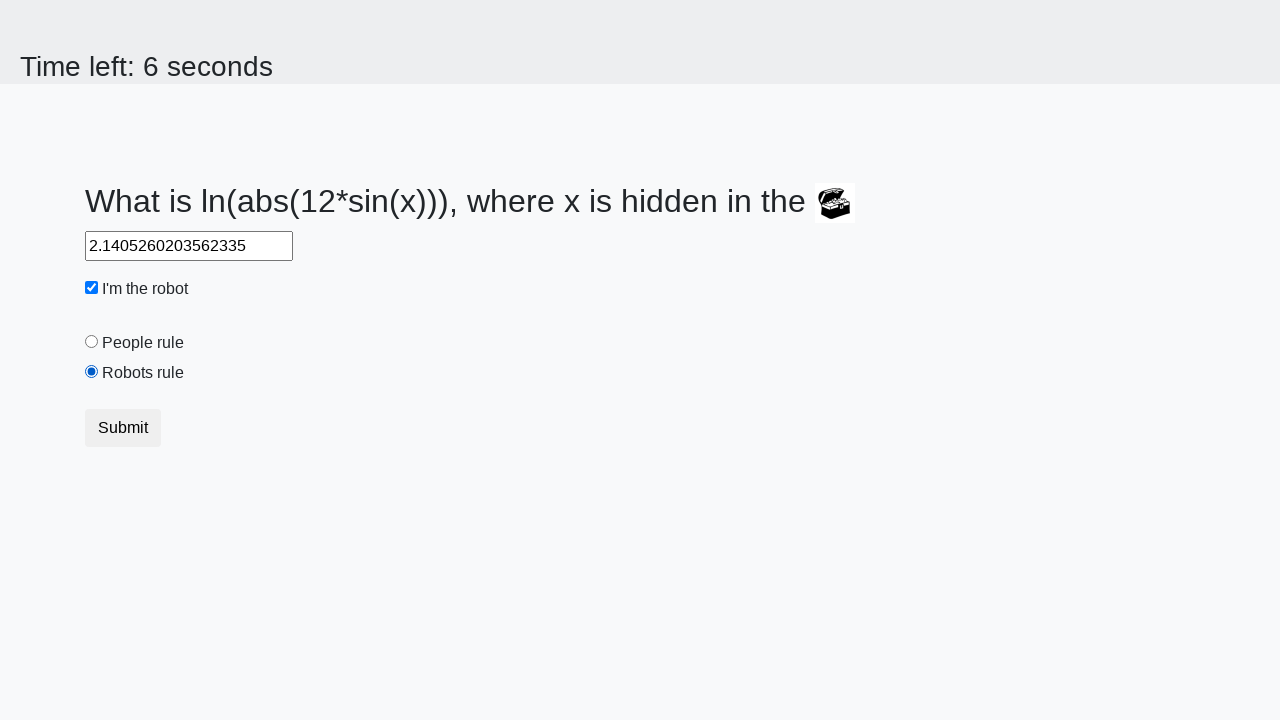

Clicked the submit button to complete the challenge at (123, 428) on button.btn
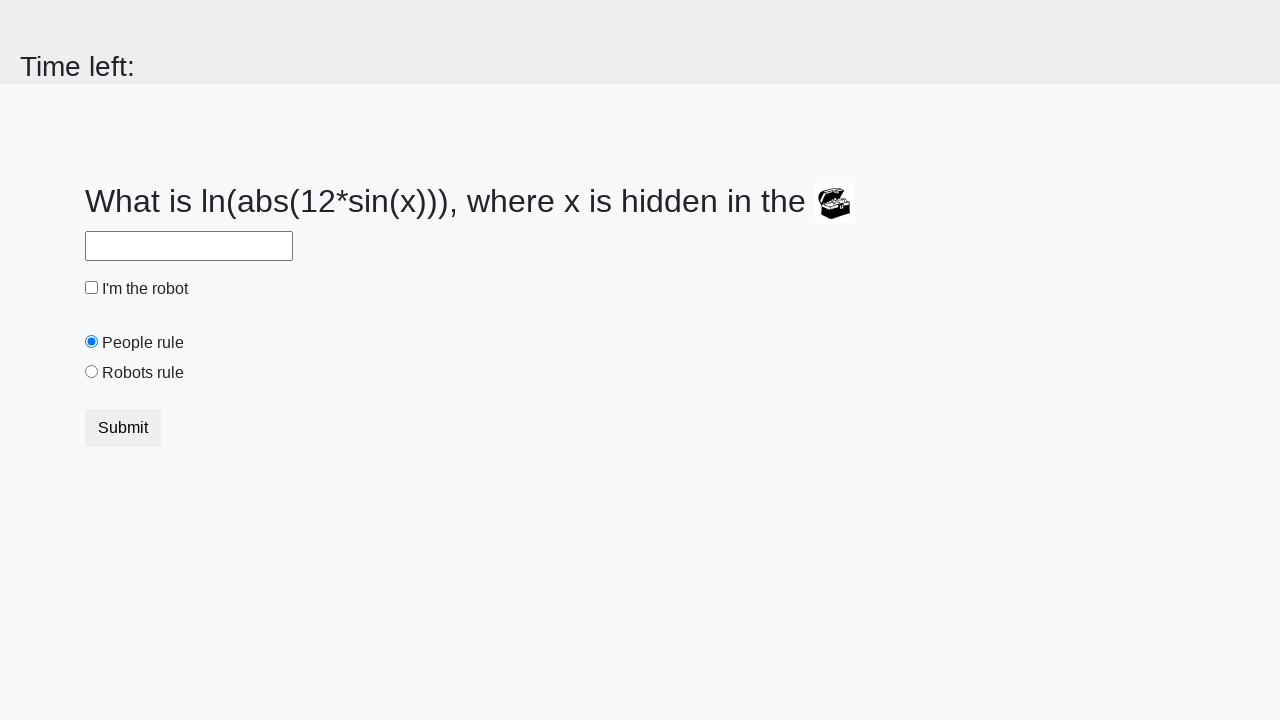

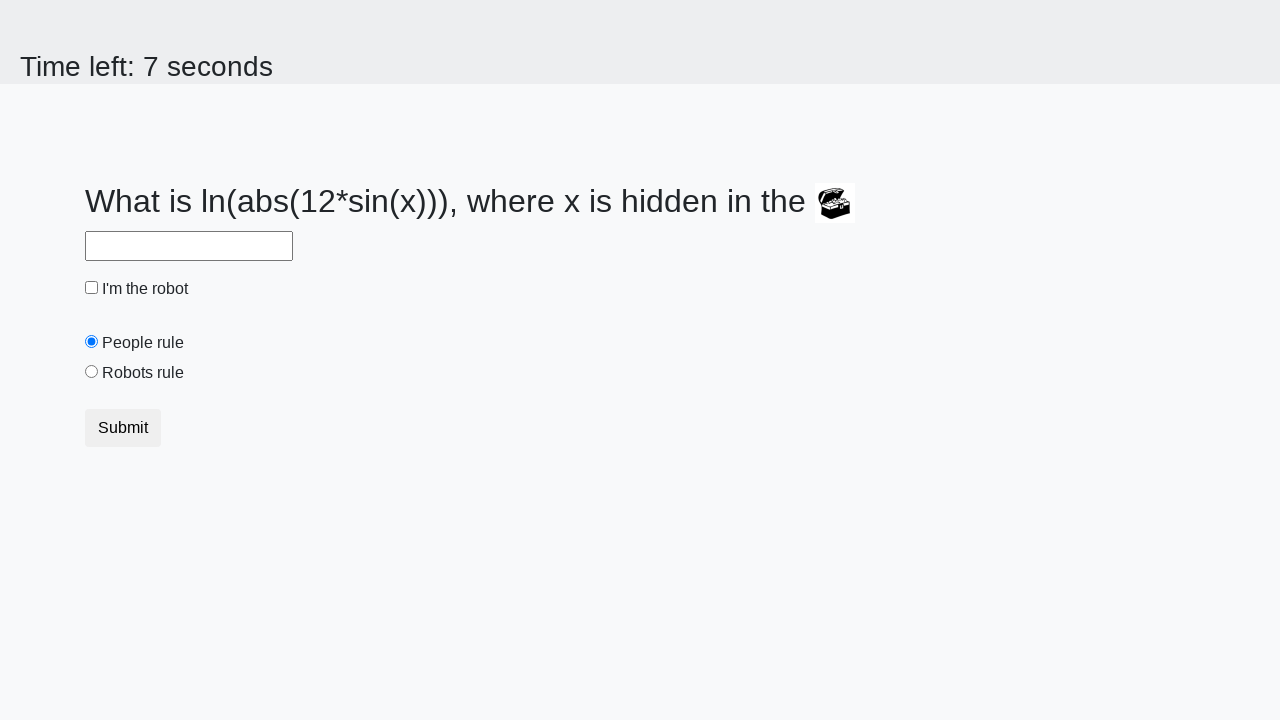